Tests handling of a simple JavaScript alert by clicking the button and accepting the alert

Starting URL: https://the-internet.herokuapp.com/javascript_alerts

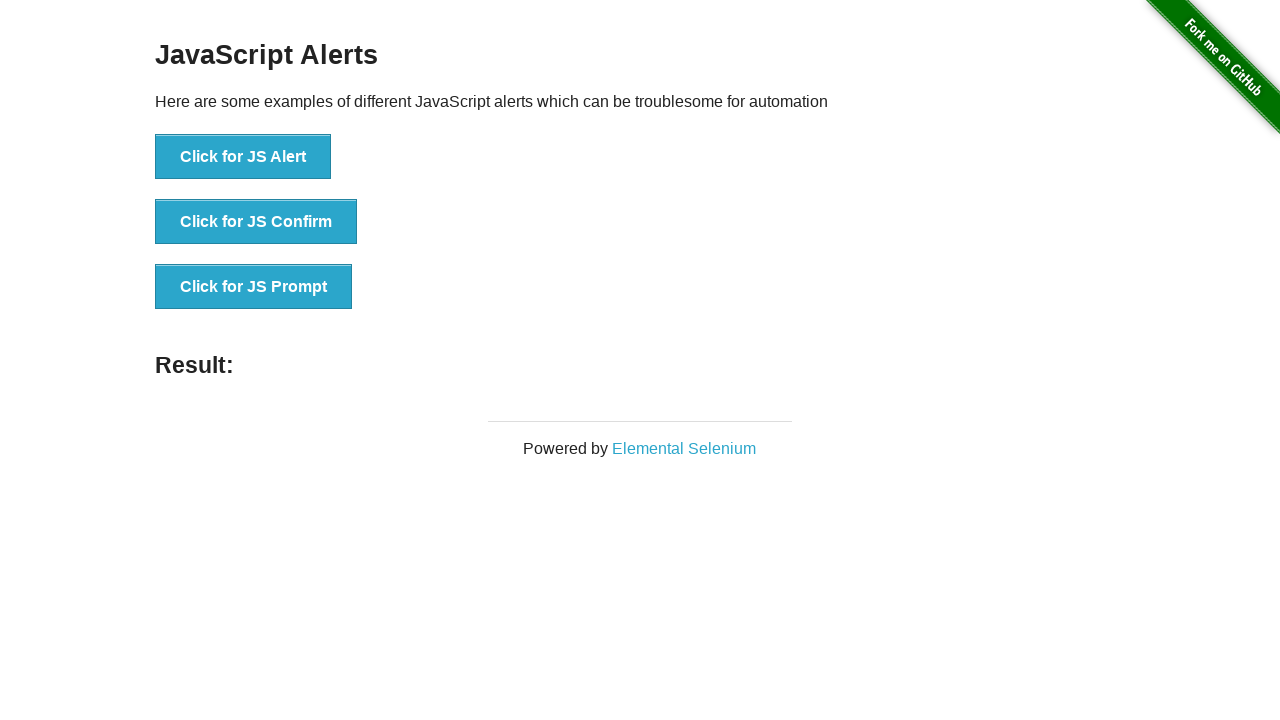

Clicked button to trigger simple JavaScript alert at (243, 157) on button[onclick='jsAlert()']
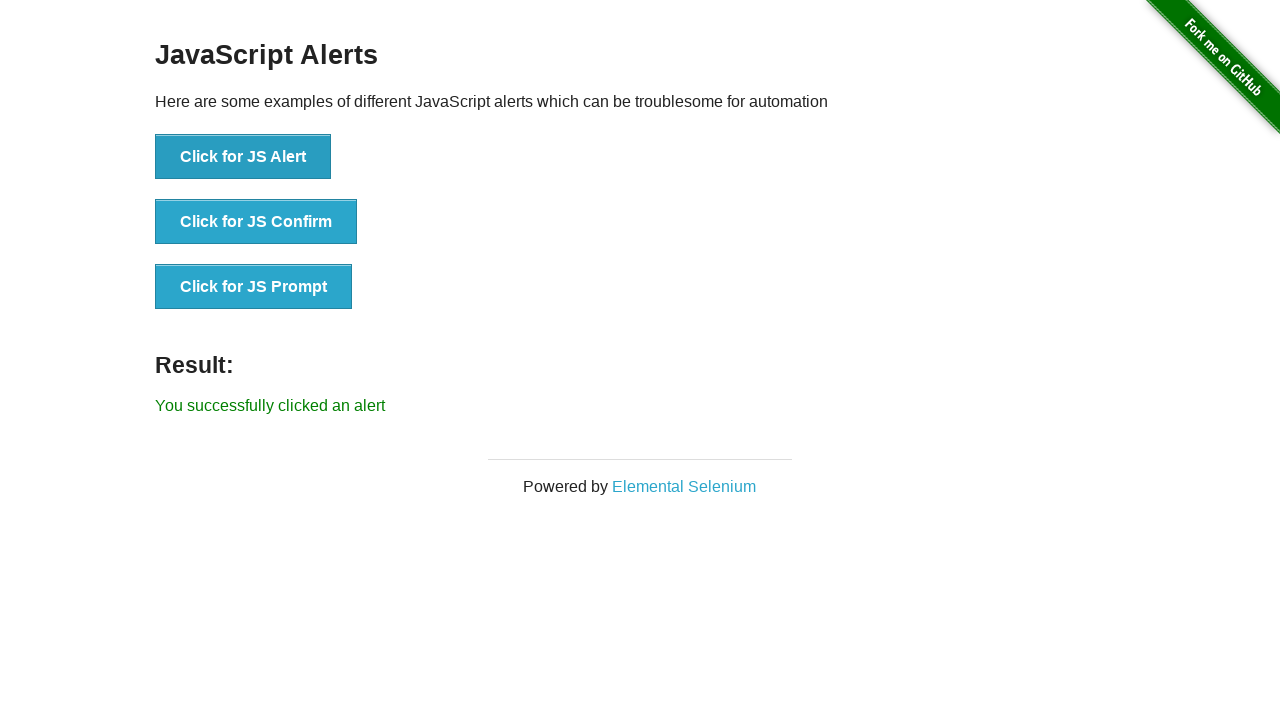

Set up dialog handler to accept the alert
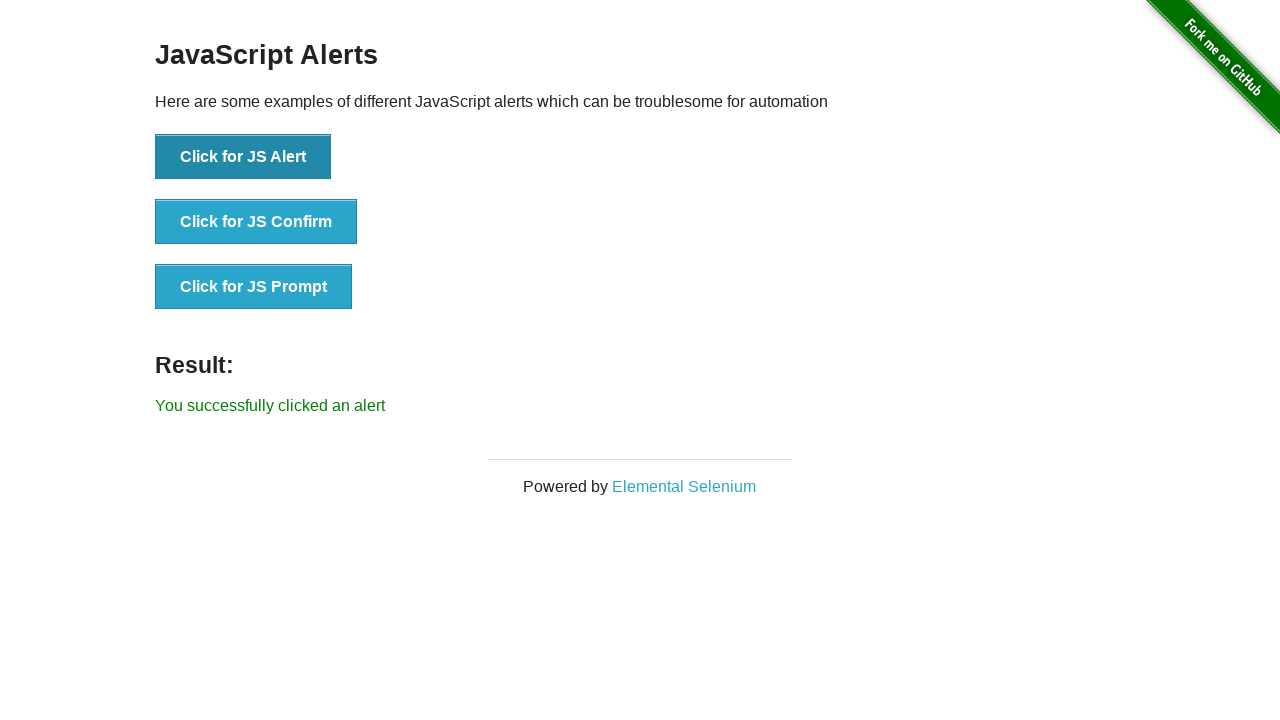

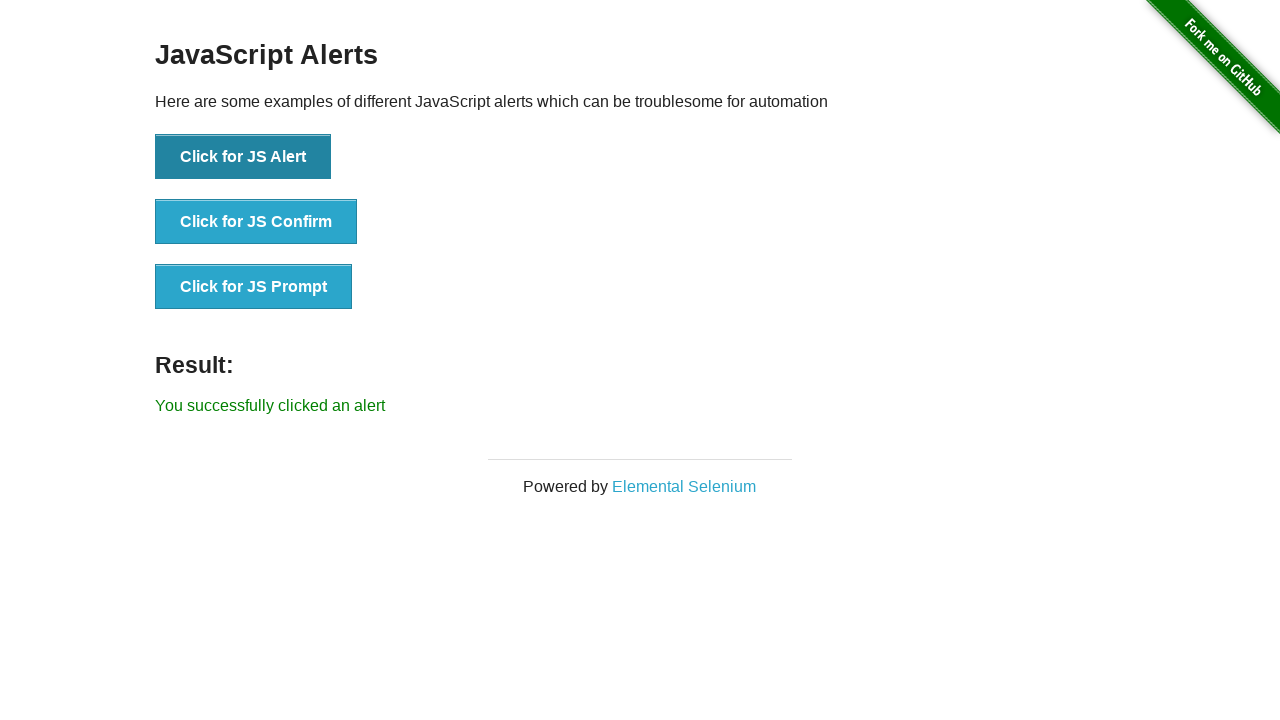